Navigates to a CSDN blog page and verifies that article links are present on the page

Starting URL: https://blog.csdn.net/lzw_java?type=blog

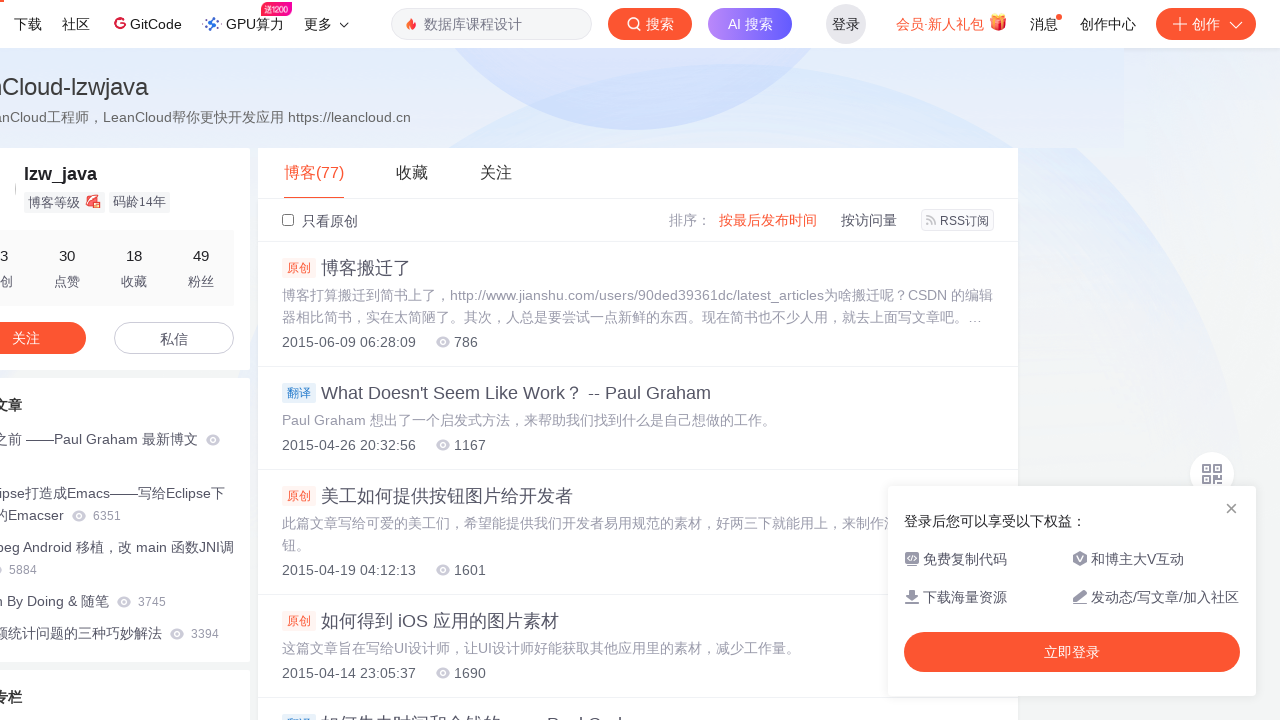

Waited for page to load and links to be present
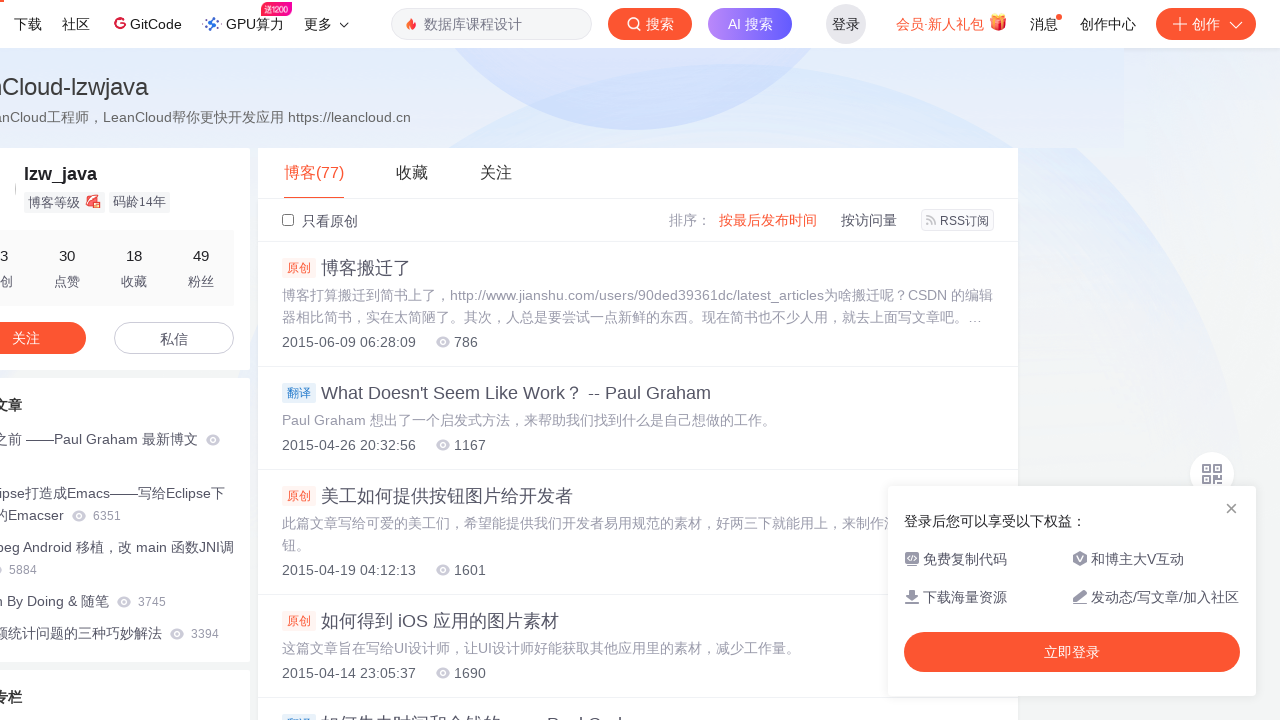

Verified that article links are present on the CSDN blog page
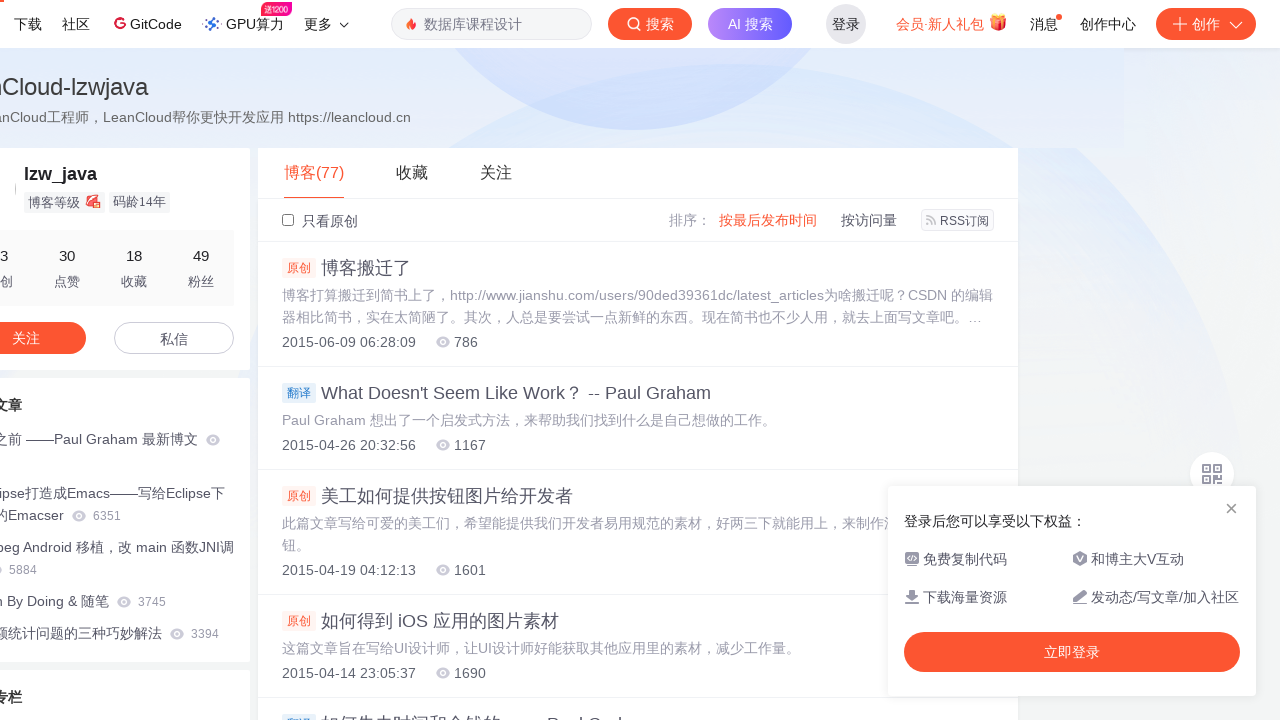

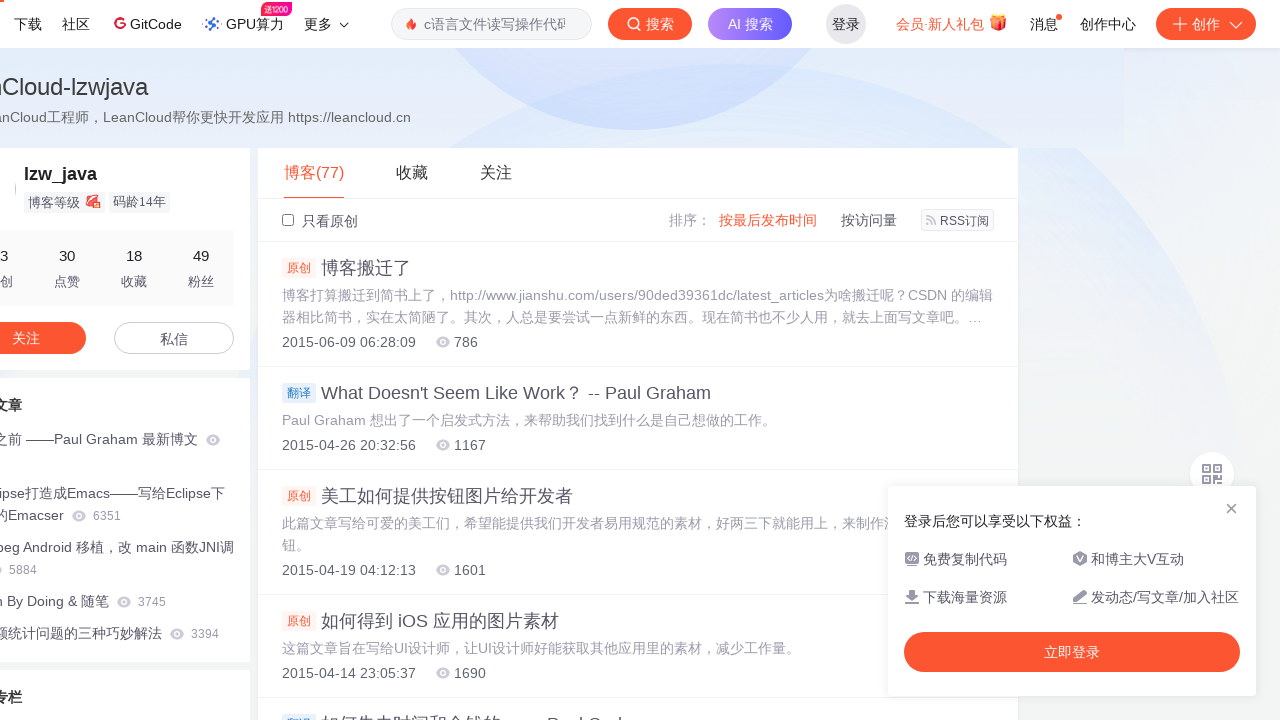